Tests GitHub search by searching for "jmeter" and verifying a specific repository description appears in results

Starting URL: https://github.com

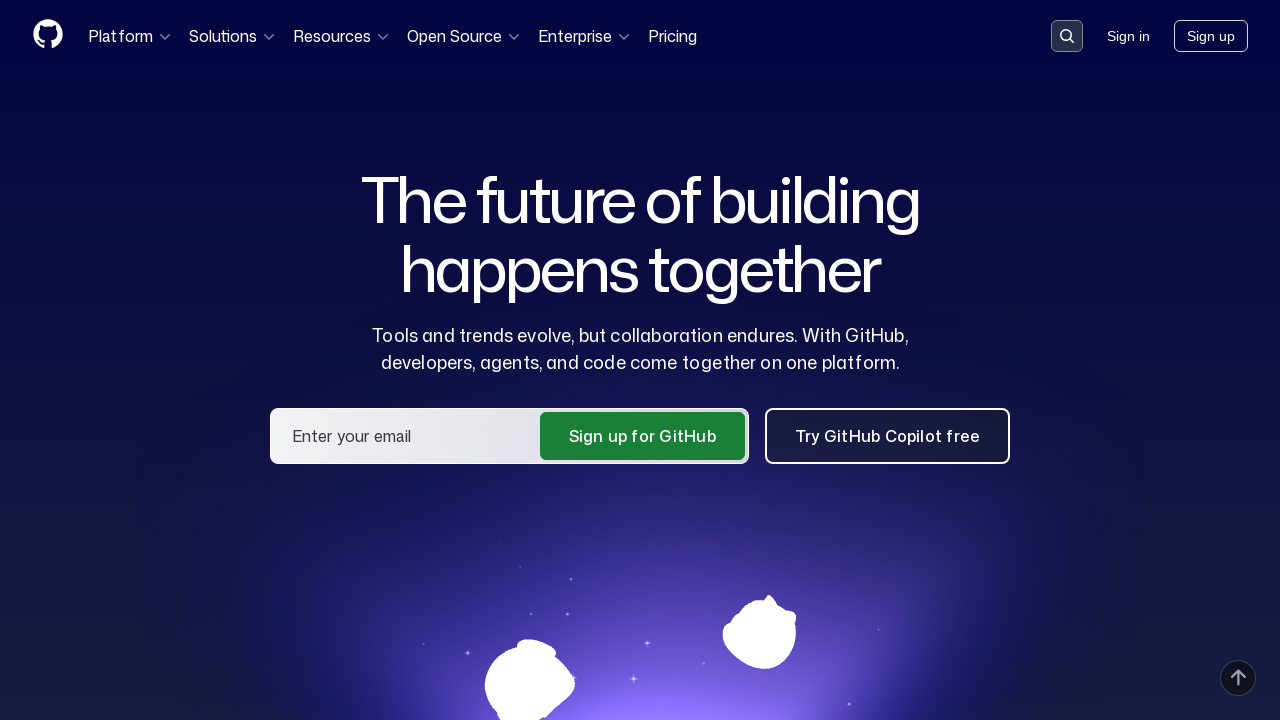

Clicked search button to open search input at (1067, 36) on button[data-target='qbsearch-input.inputButton']
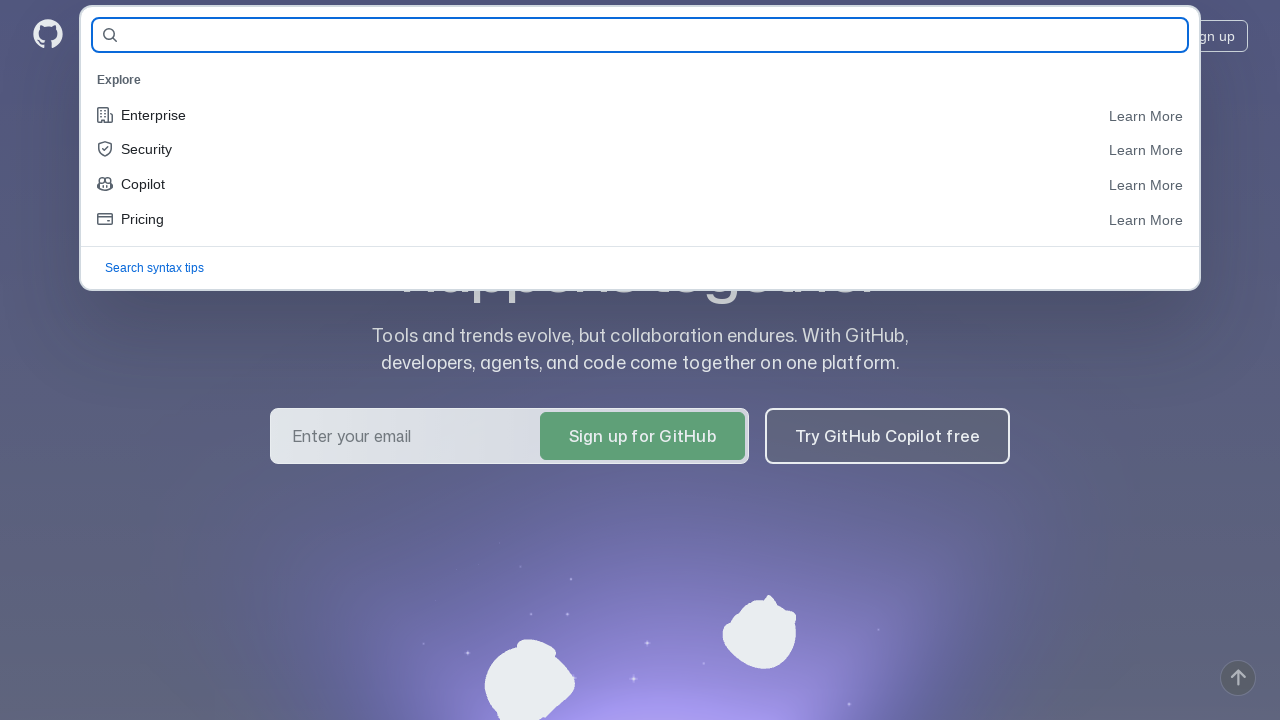

Filled search input with 'jmeter' on input#query-builder-test
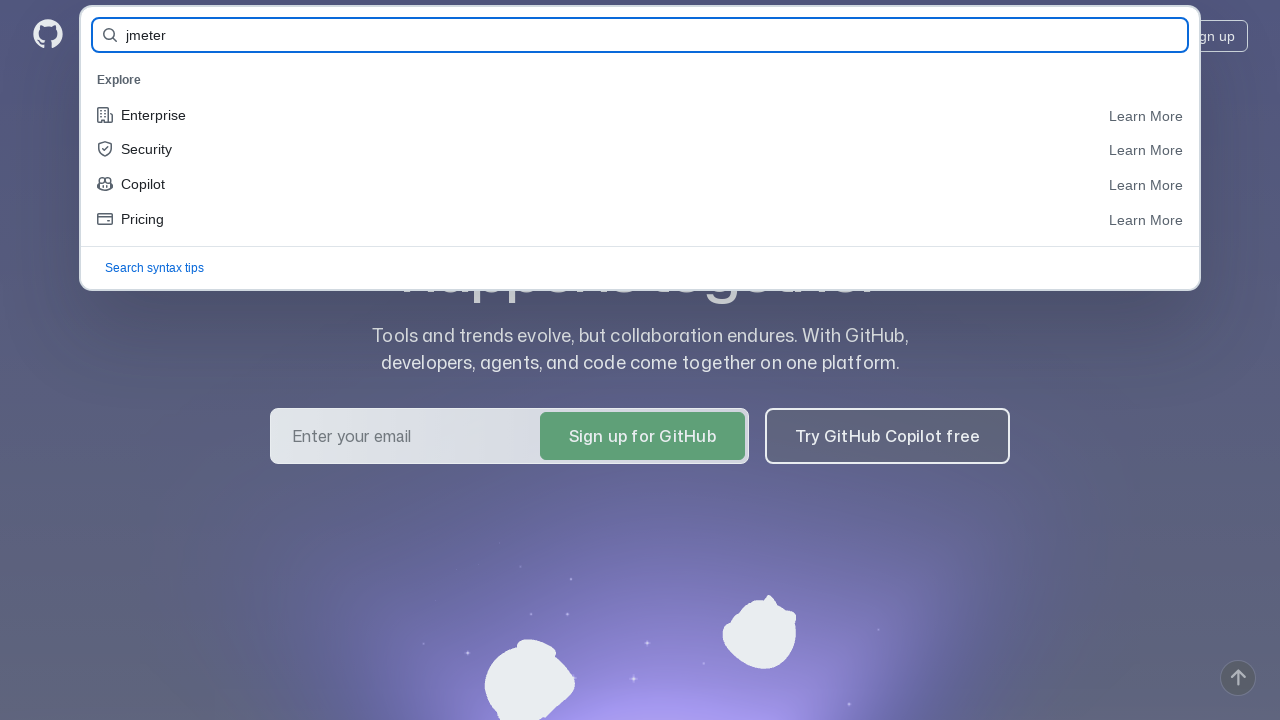

Pressed Enter to search for 'jmeter' on input#query-builder-test
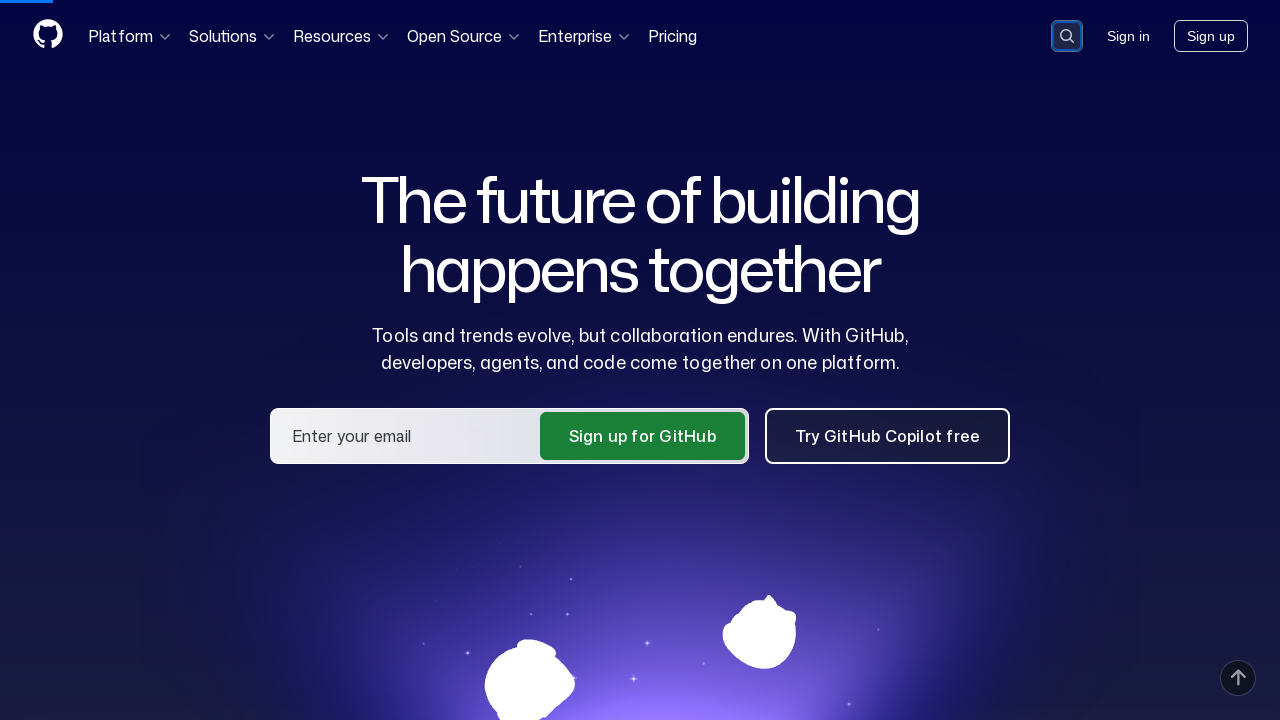

Search results page loaded with jmeter query
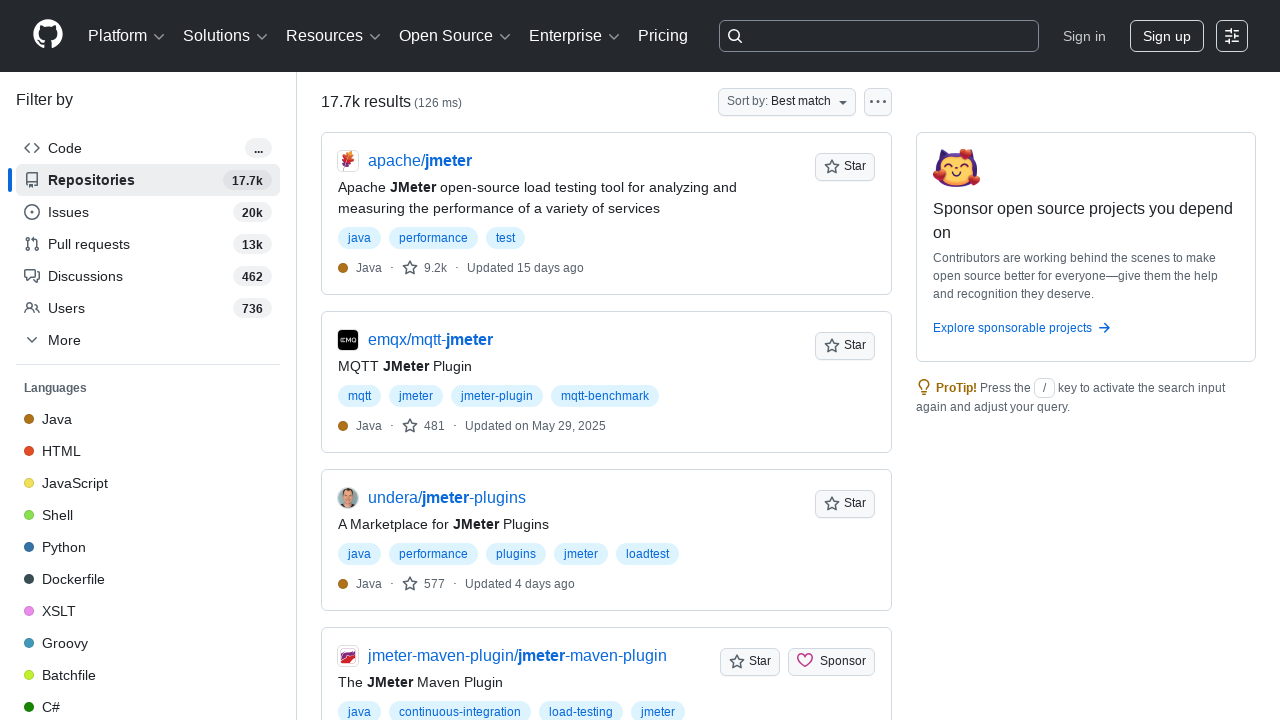

Verified 'The JMeter Maven Plugin' repository description appears in search results
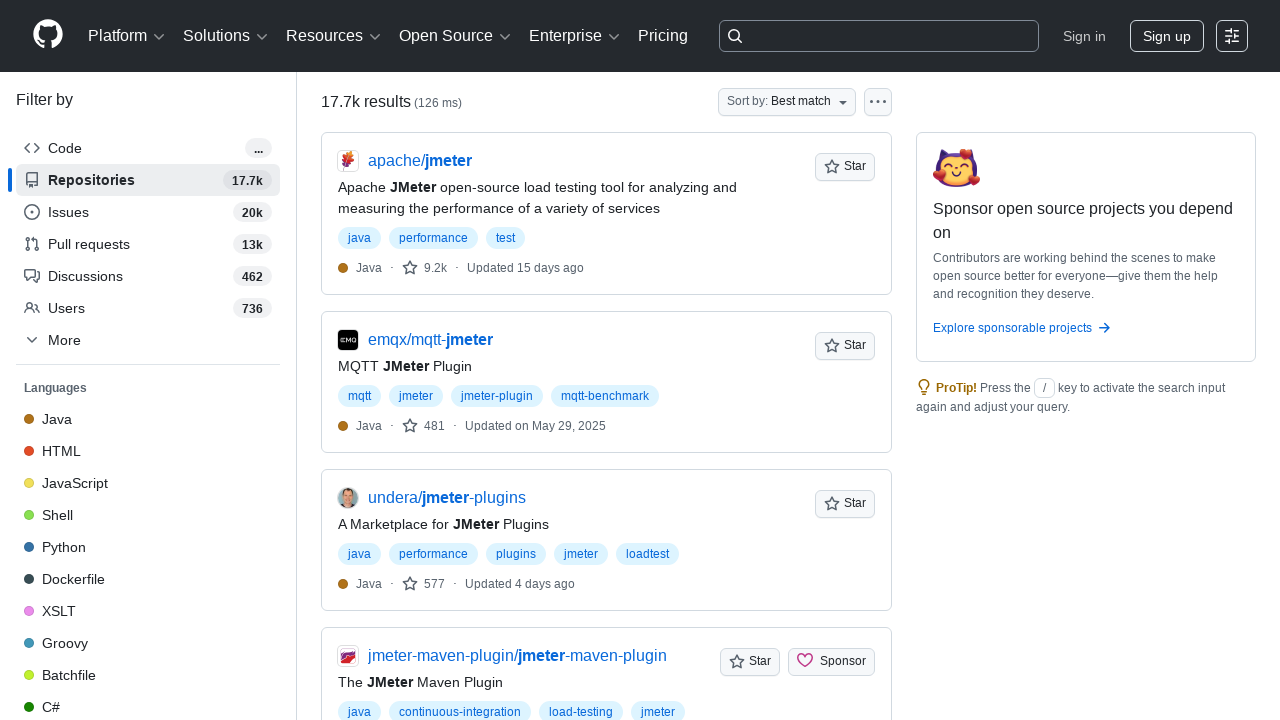

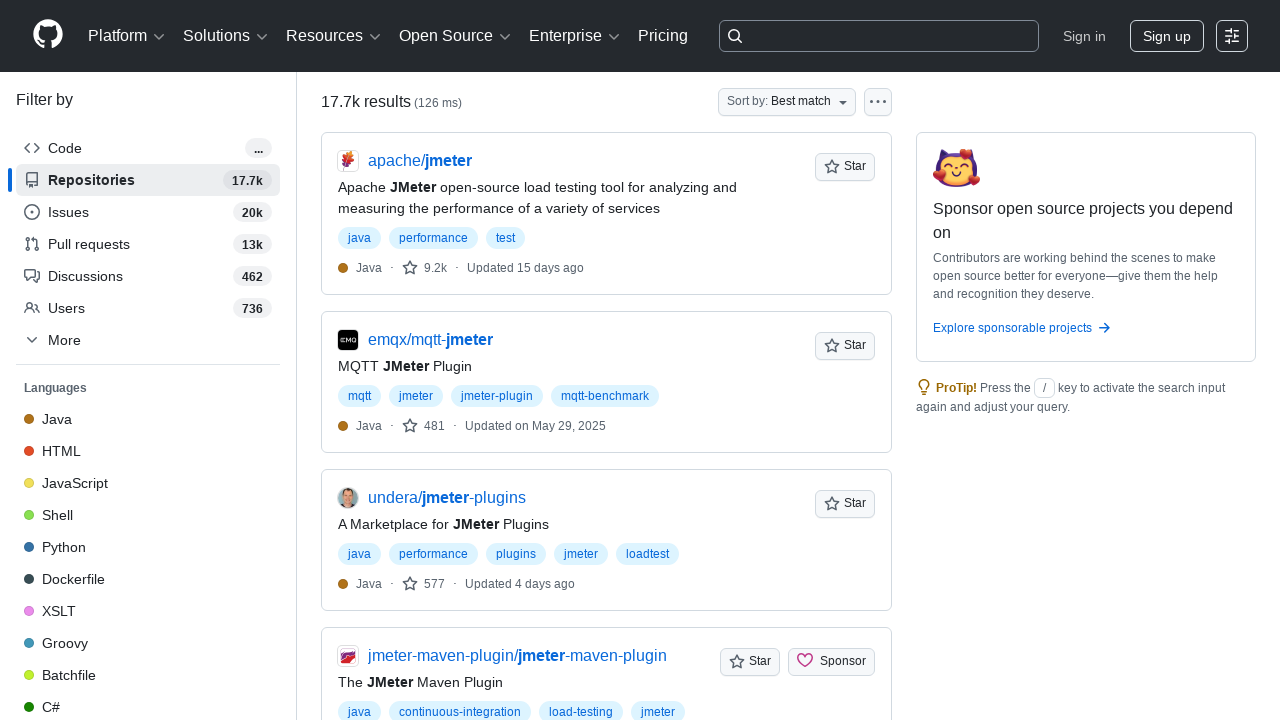